Tests form filling and submission on a practice form by entering first name, selecting gender radio button, and submitting the form

Starting URL: https://demoqa.com/automation-practice-form

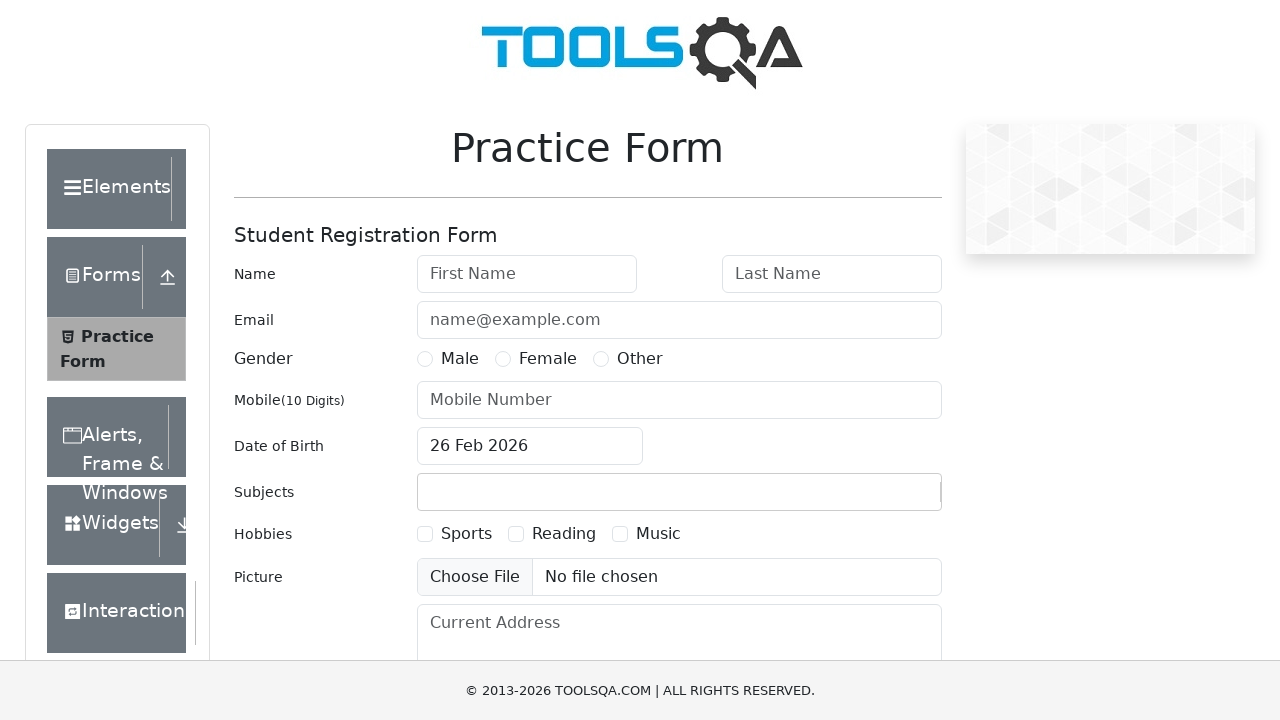

Set first name to 'Mitko' using JavaScript evaluation
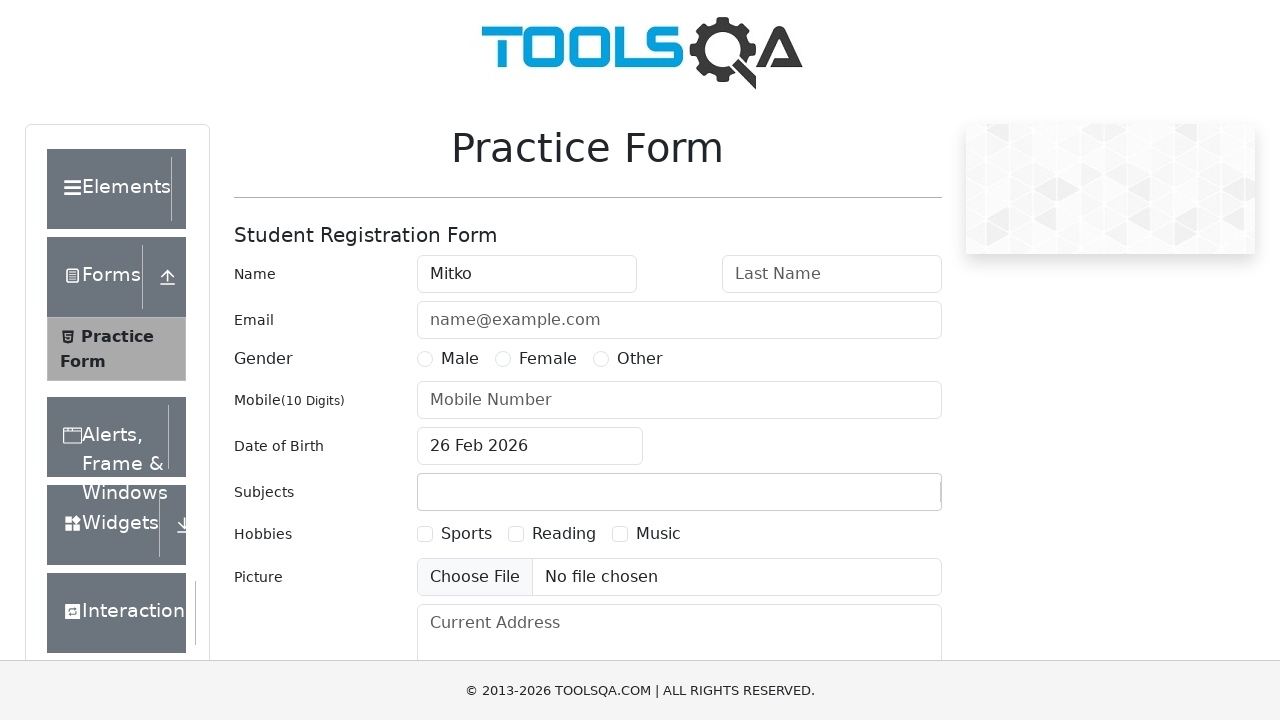

Selected gender radio button at (425, 359) on #gender-radio-1
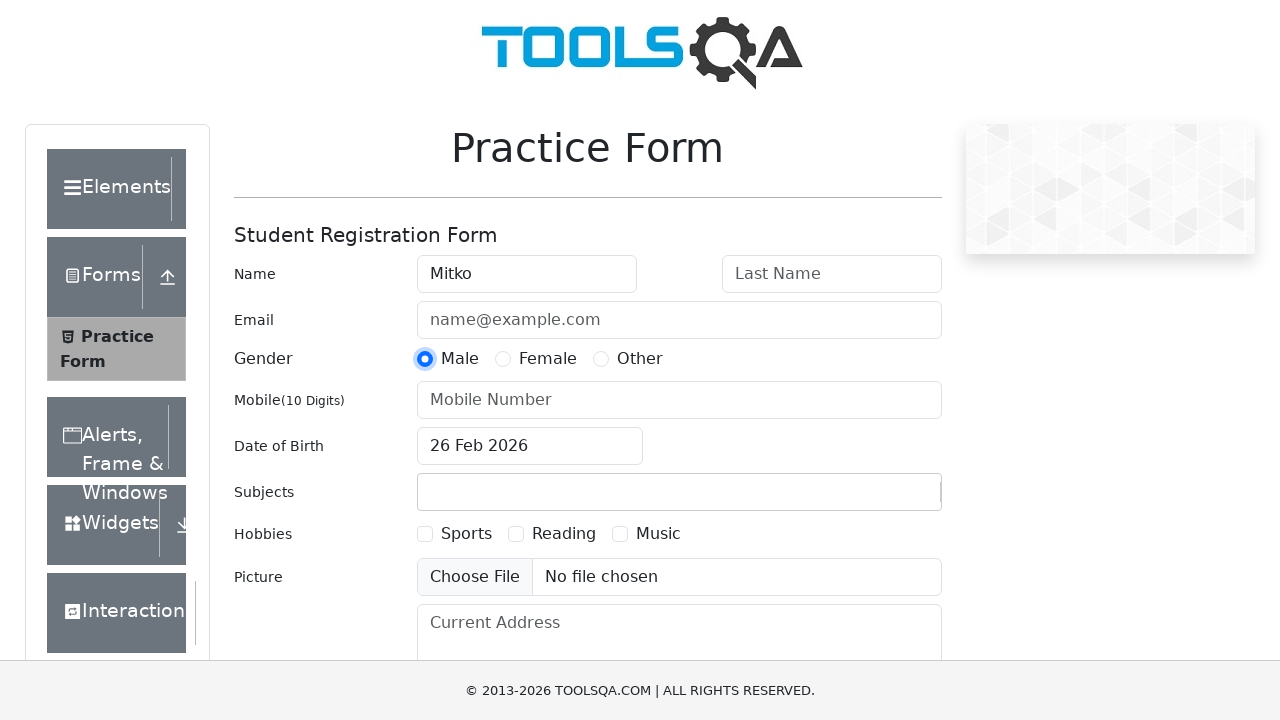

Scrolled to submit button using JavaScript
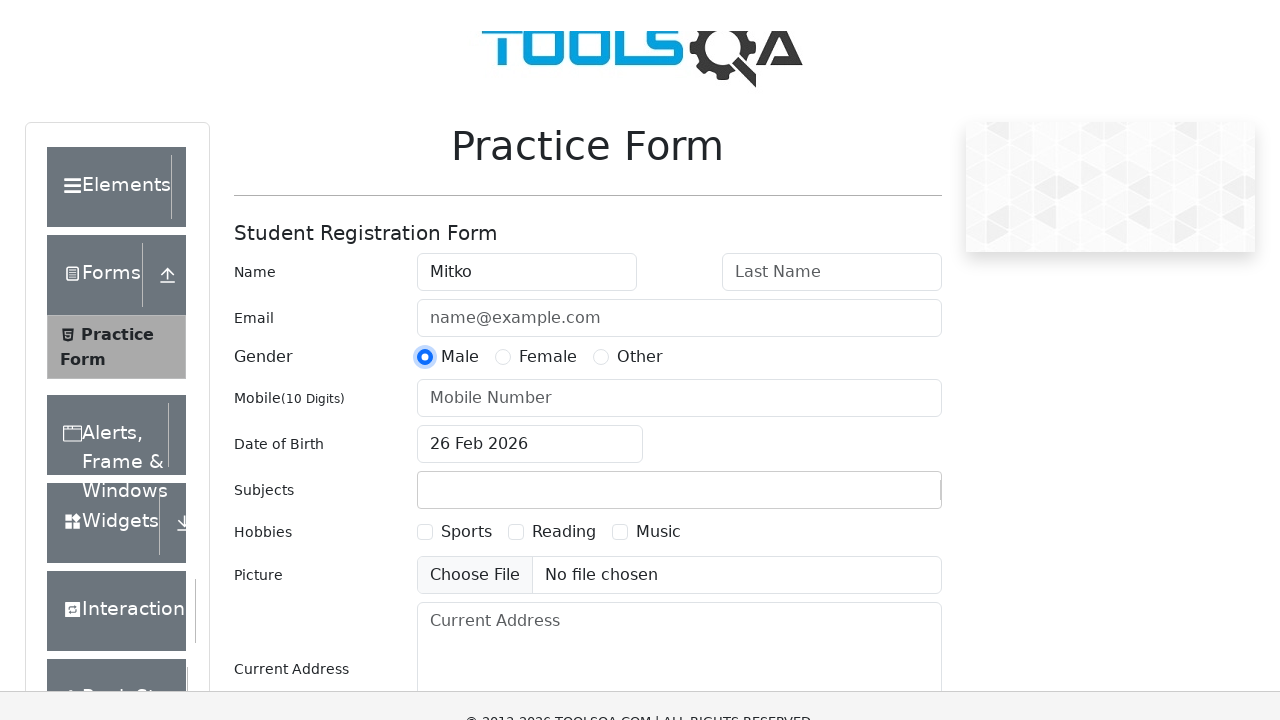

Clicked submit button to submit form at (885, 499) on #submit
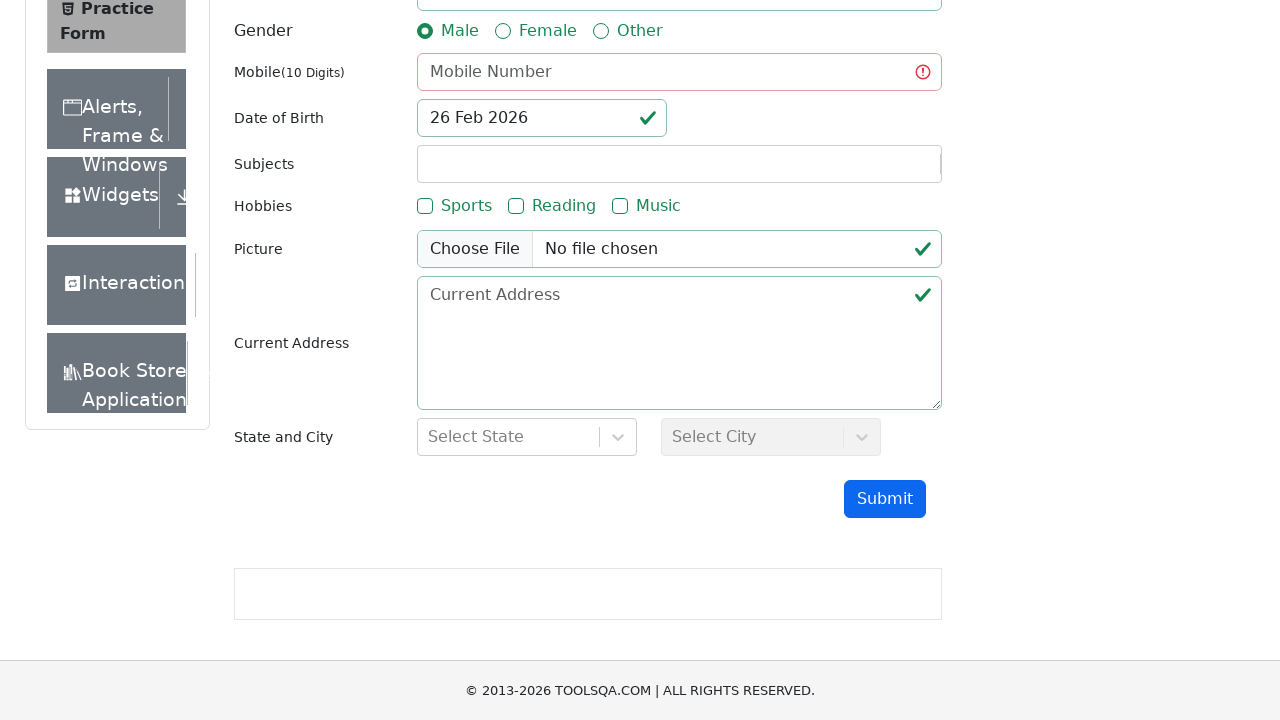

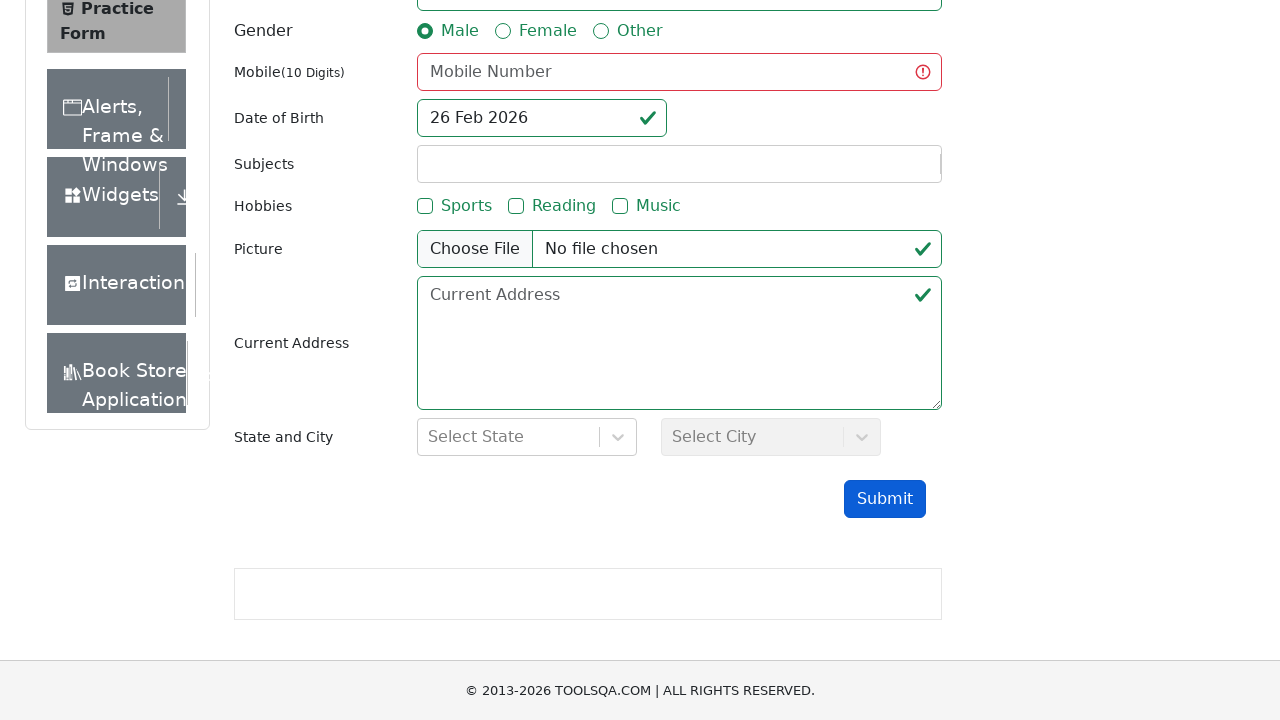